Tests Python.org search functionality by entering a query in the search box and verifying results are returned

Starting URL: http://www.python.org

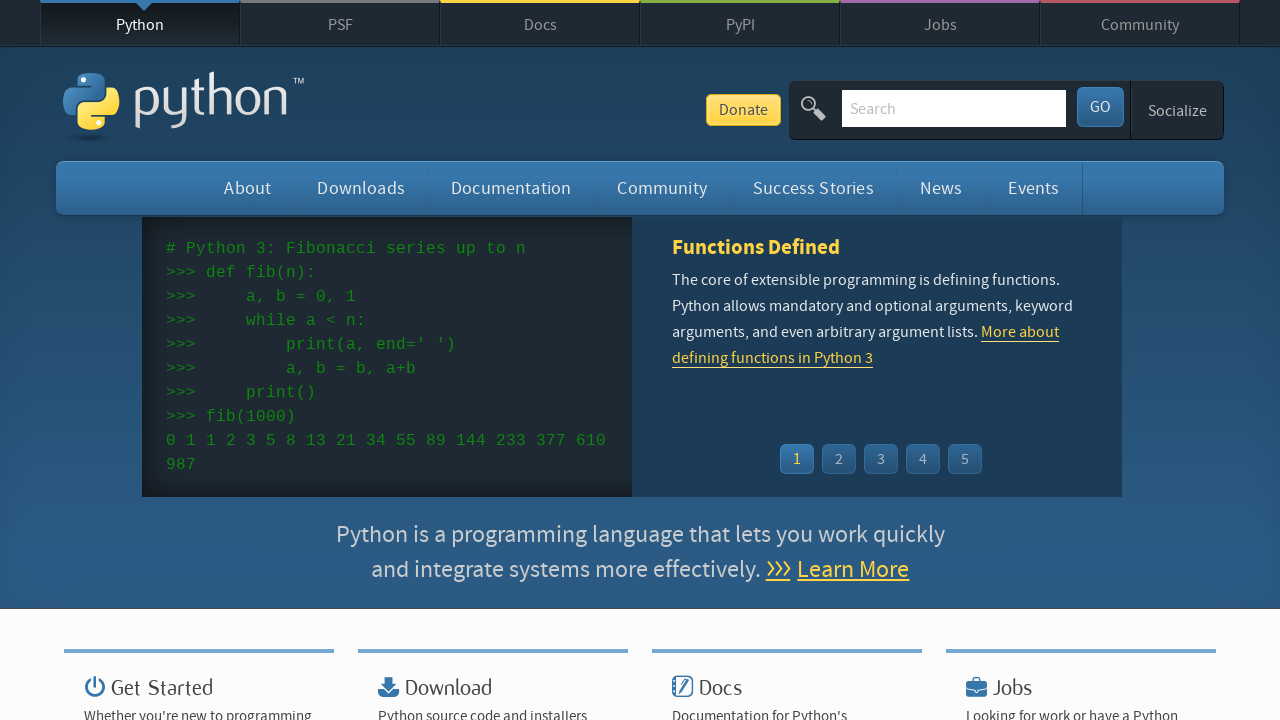

Verified page title contains 'Python'
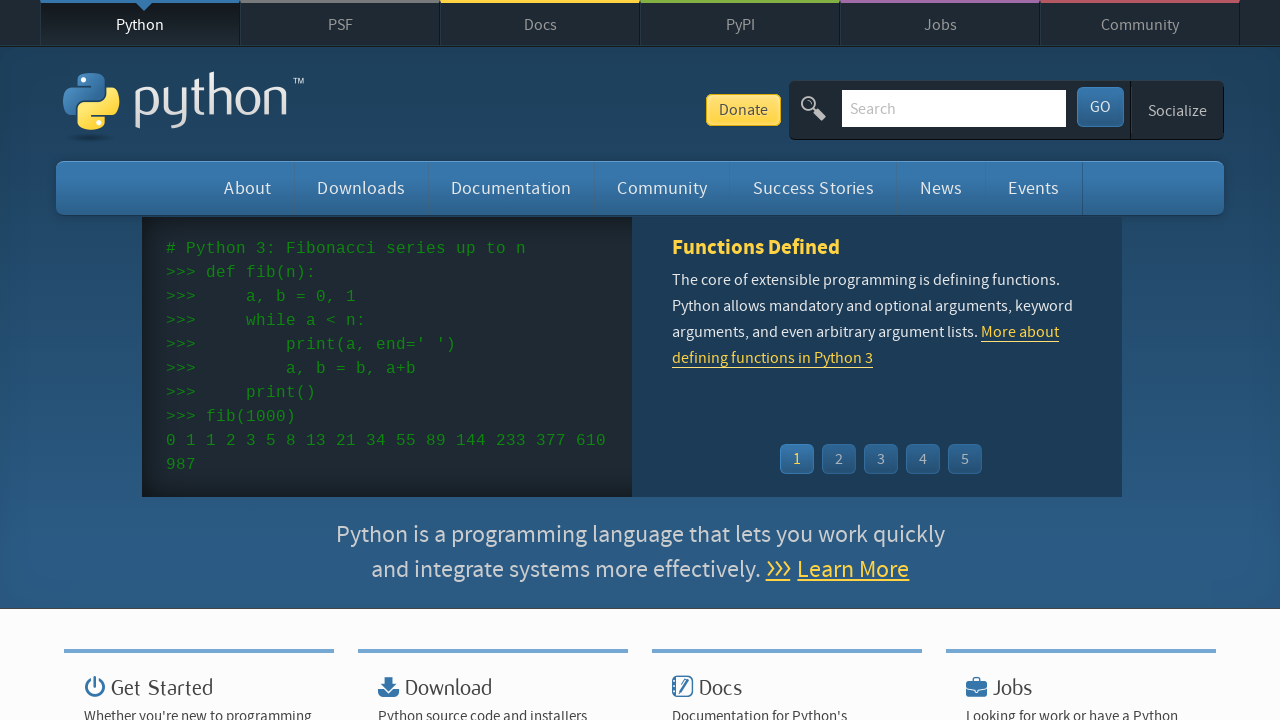

Cleared search box on input[name='q']
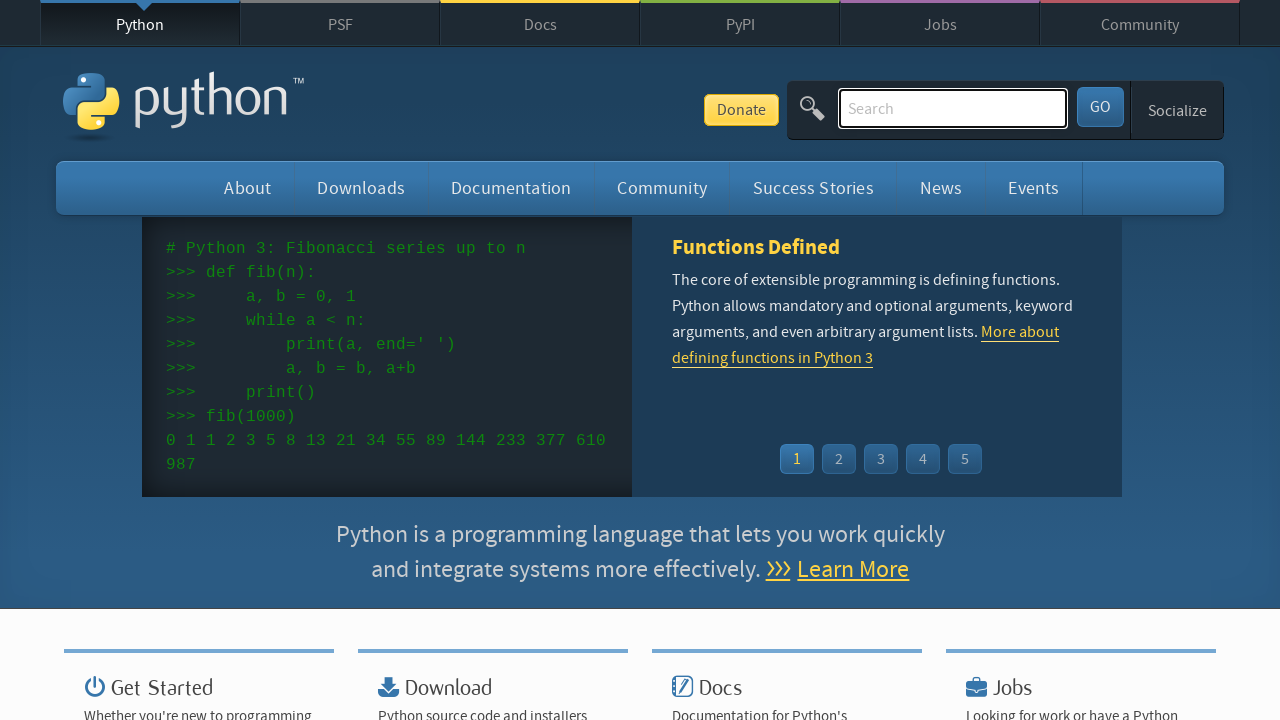

Entered 'pycon' search query in search box on input[name='q']
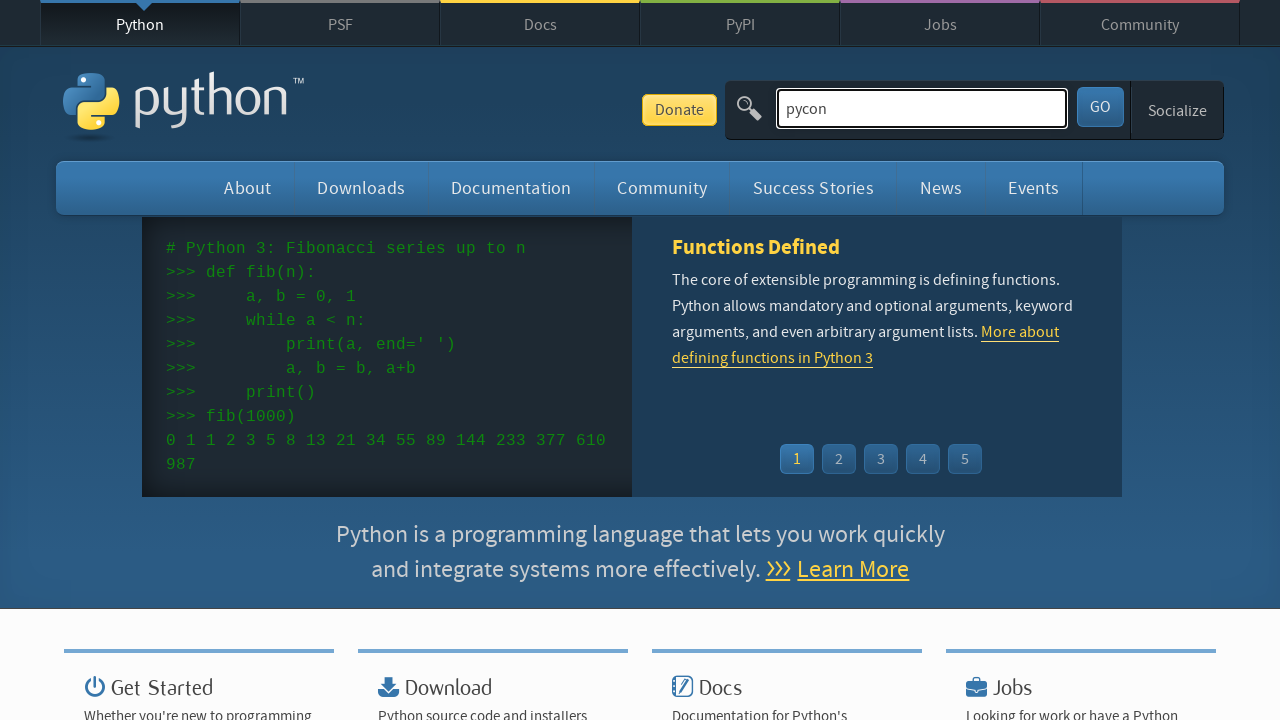

Pressed Enter to submit search on input[name='q']
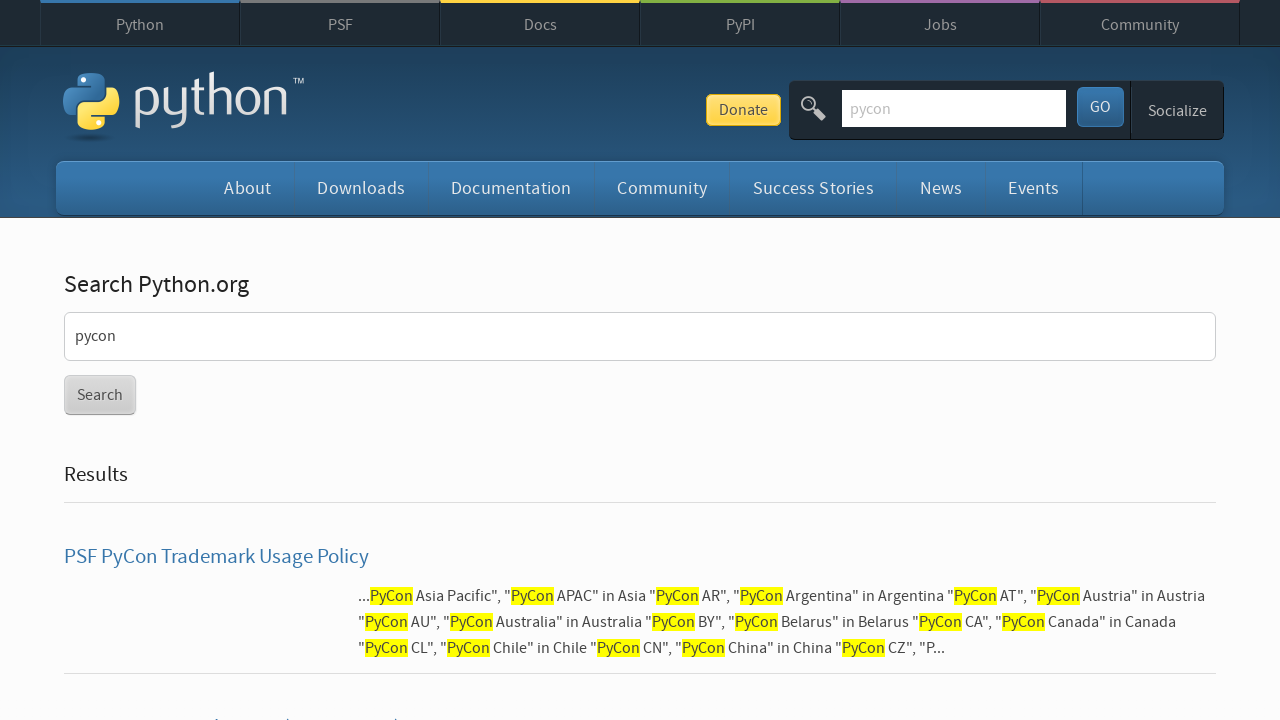

Search results loaded (networkidle)
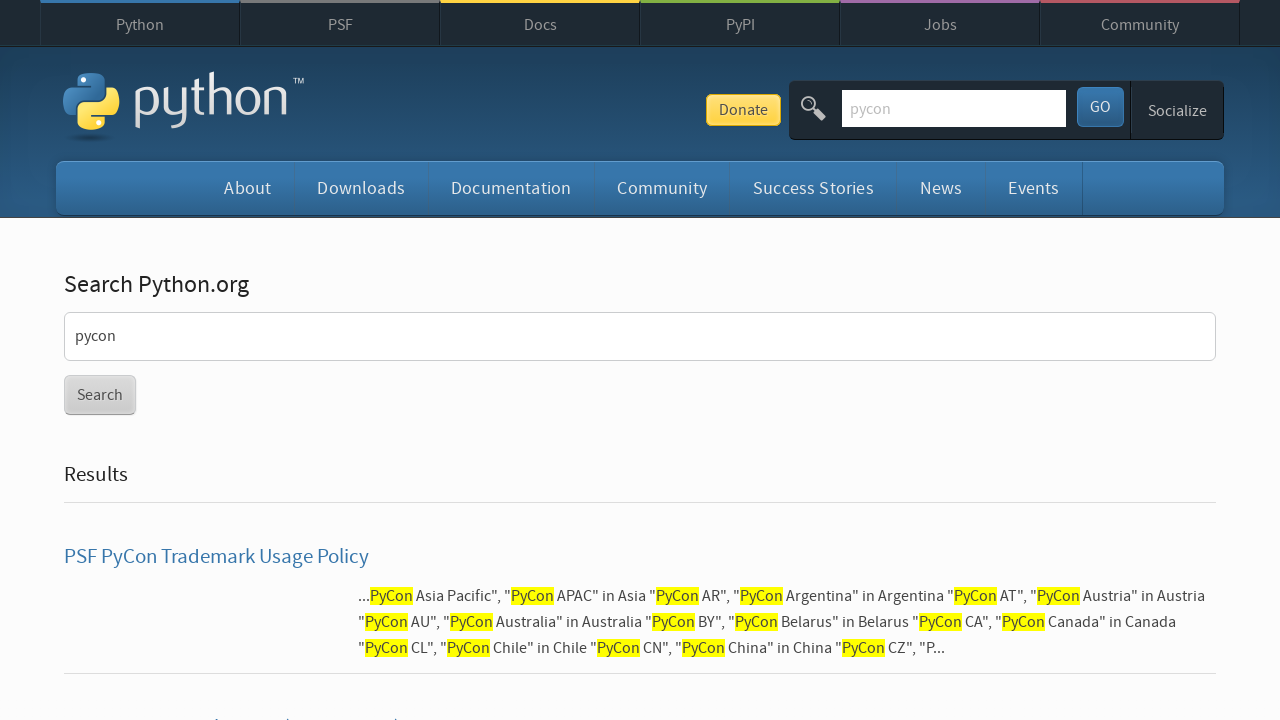

Verified search results are returned (no 'No results found' message)
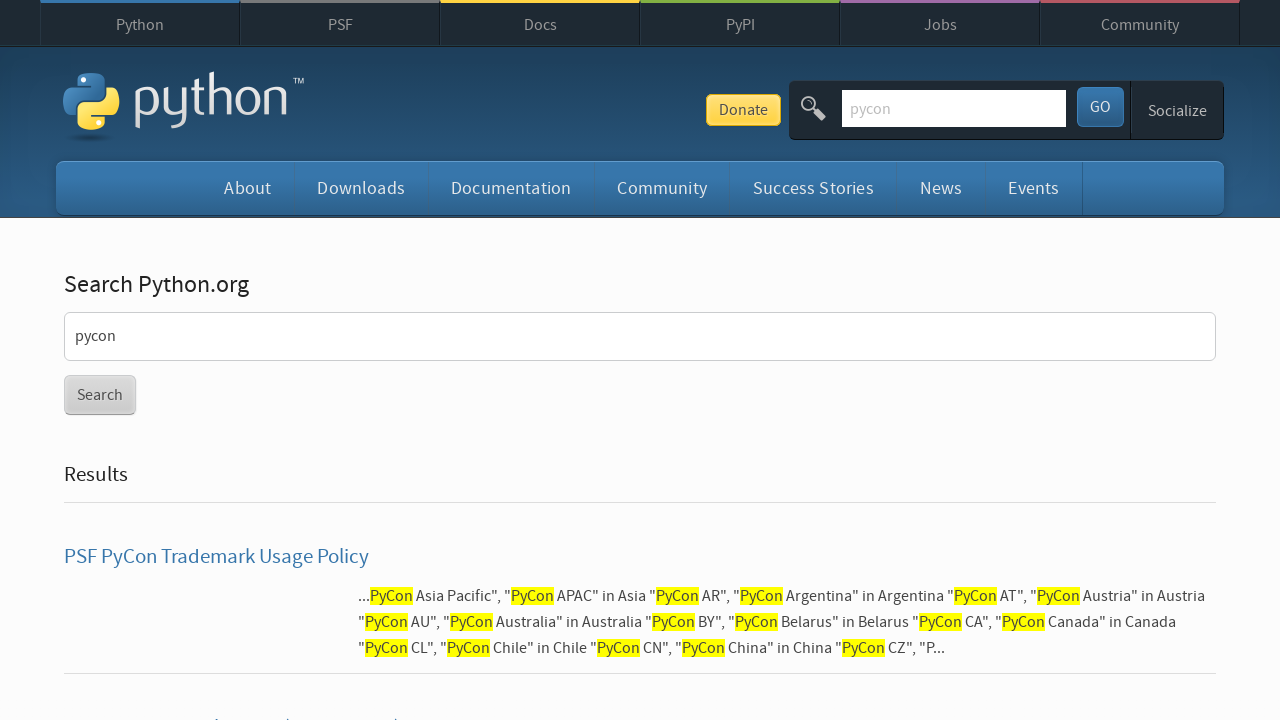

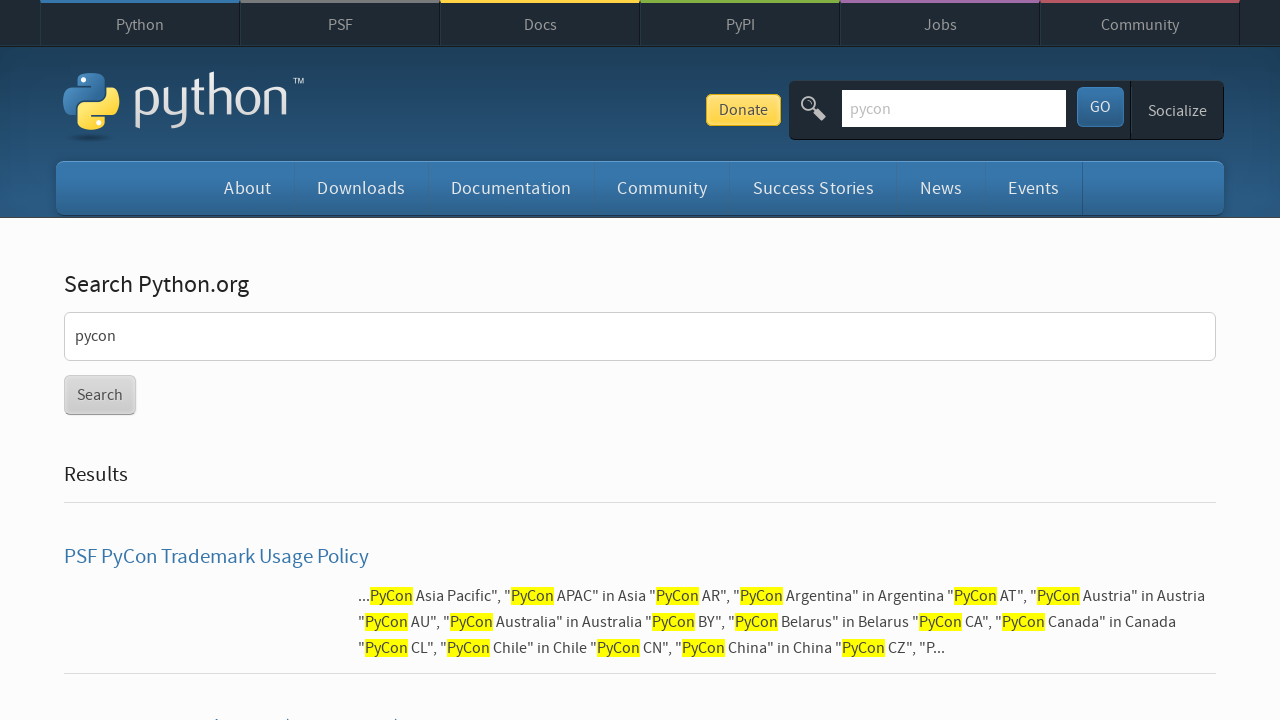